Verifies that the "Log In" button on the NextBaseCRM login page exists and has the expected text value "Log In".

Starting URL: https://login1.nextbasecrm.com/

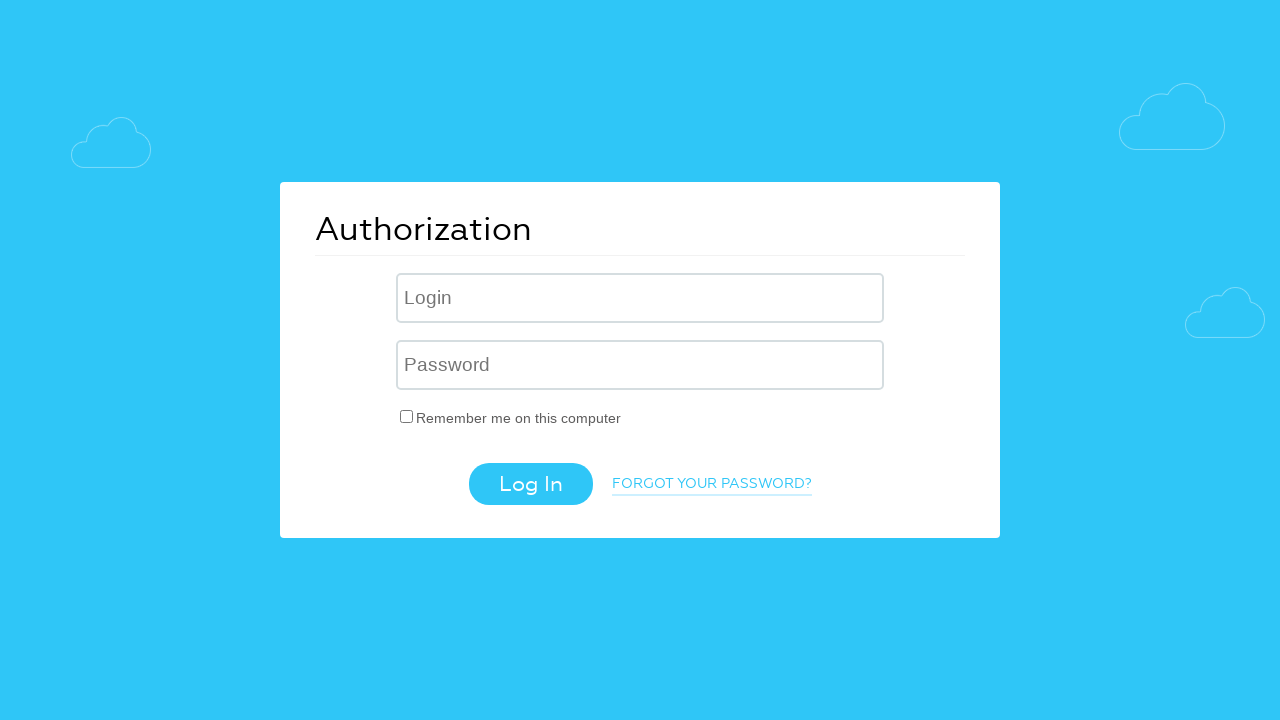

Located the Log In button using CSS selector
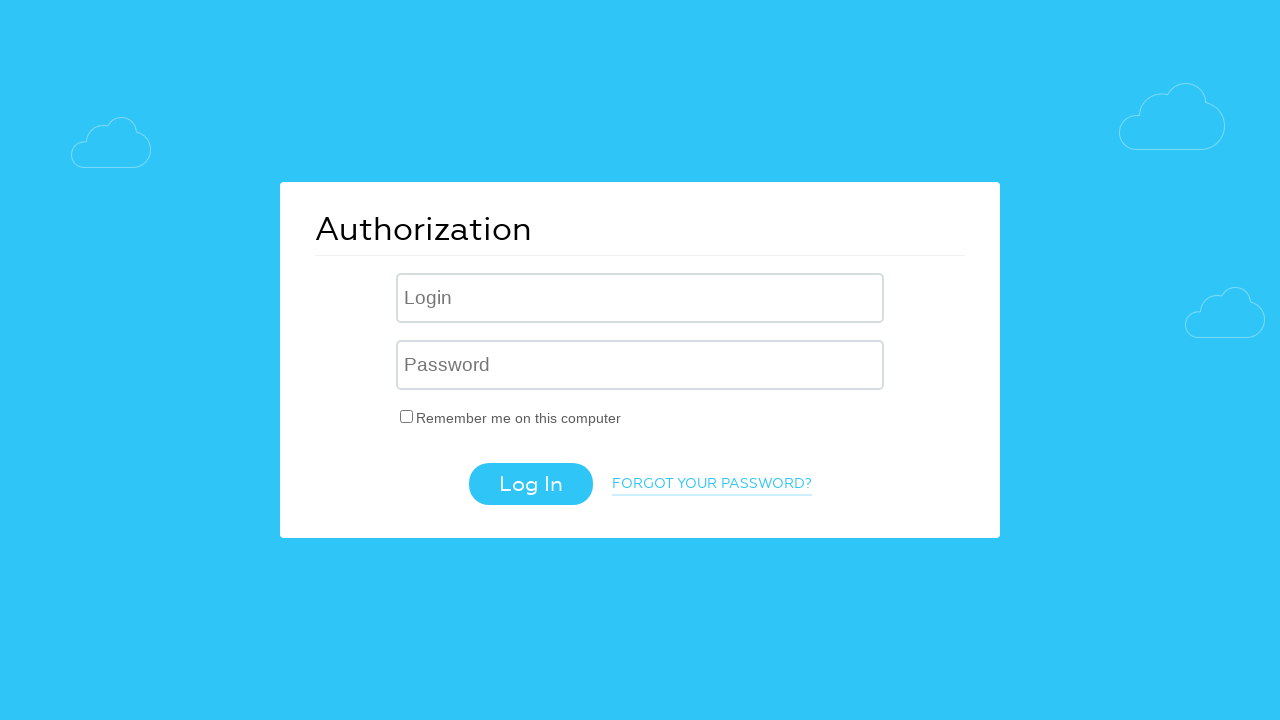

Log In button is now visible
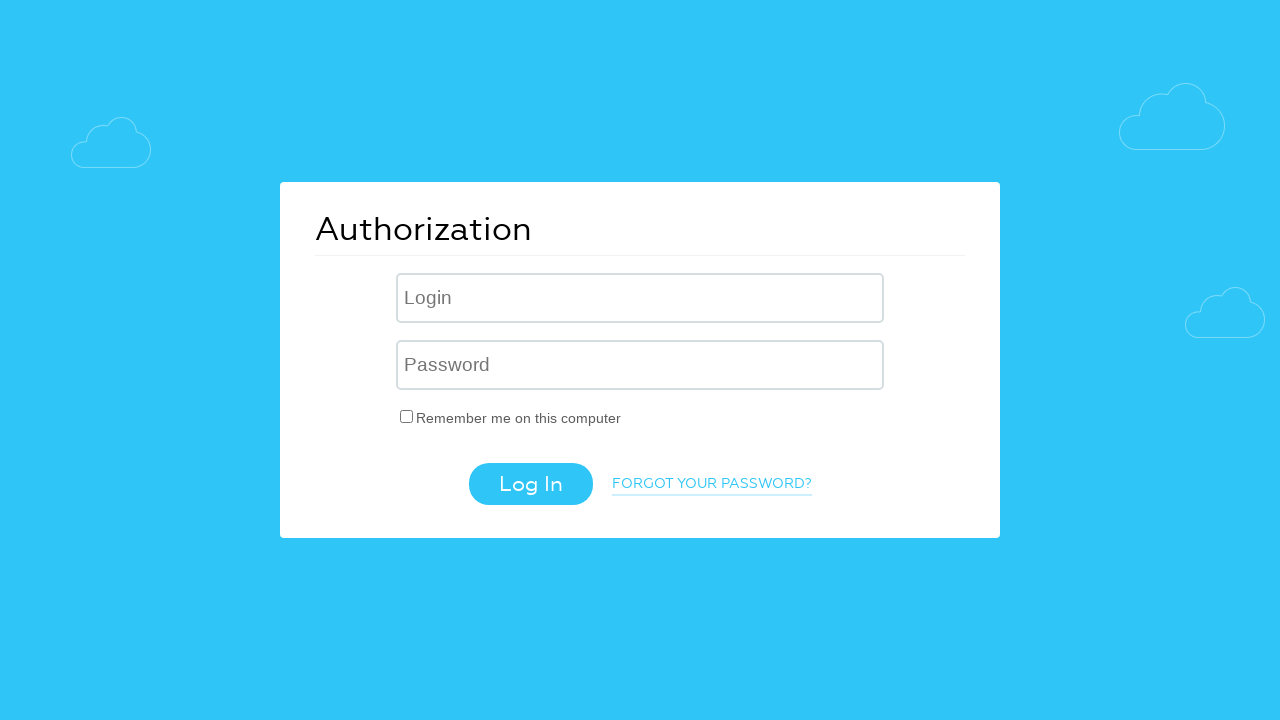

Verified Log In button has expected text value 'Log In'
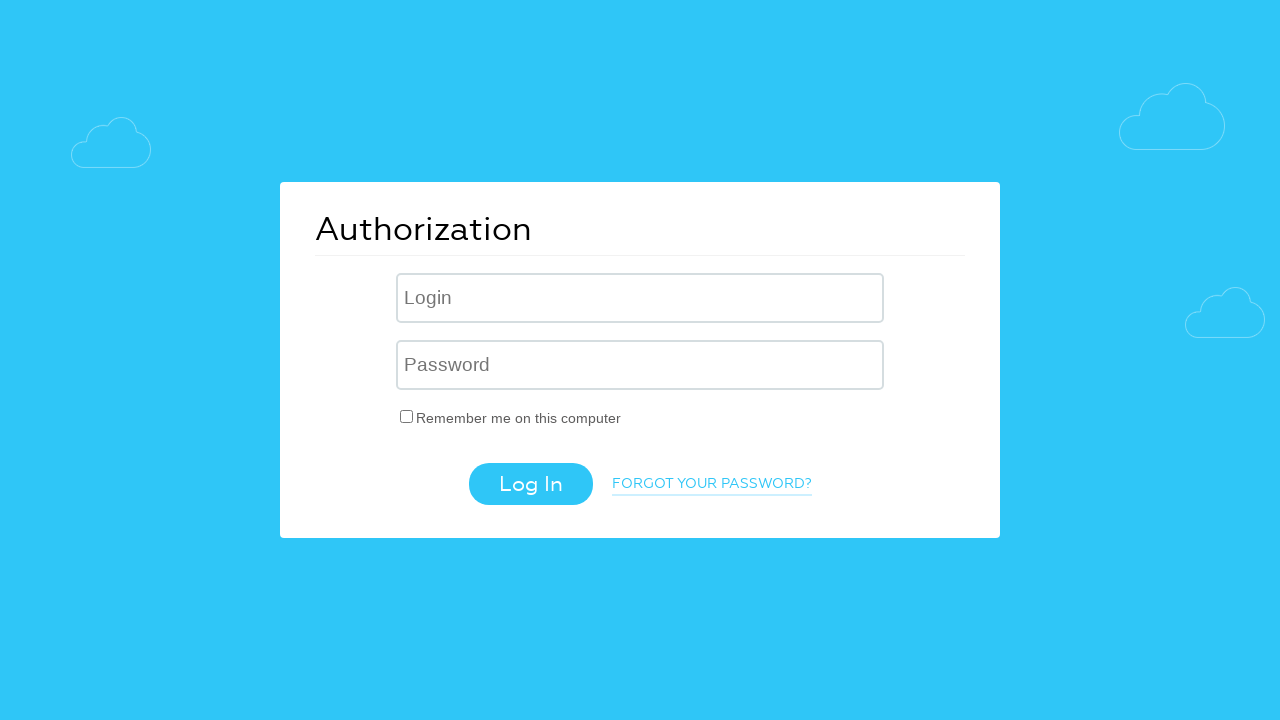

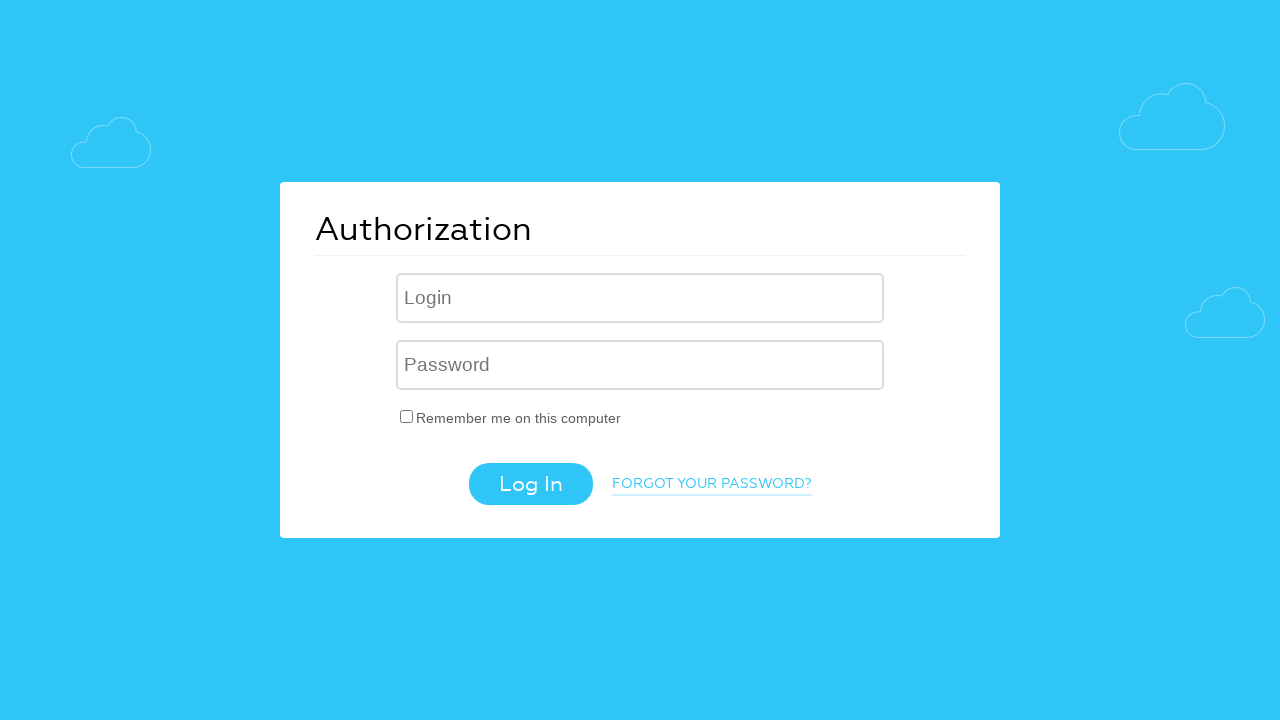